Tests filtering todos by active status, verifying items appear/disappear correctly when marked complete

Starting URL: https://todomvc.com/examples/react/dist/

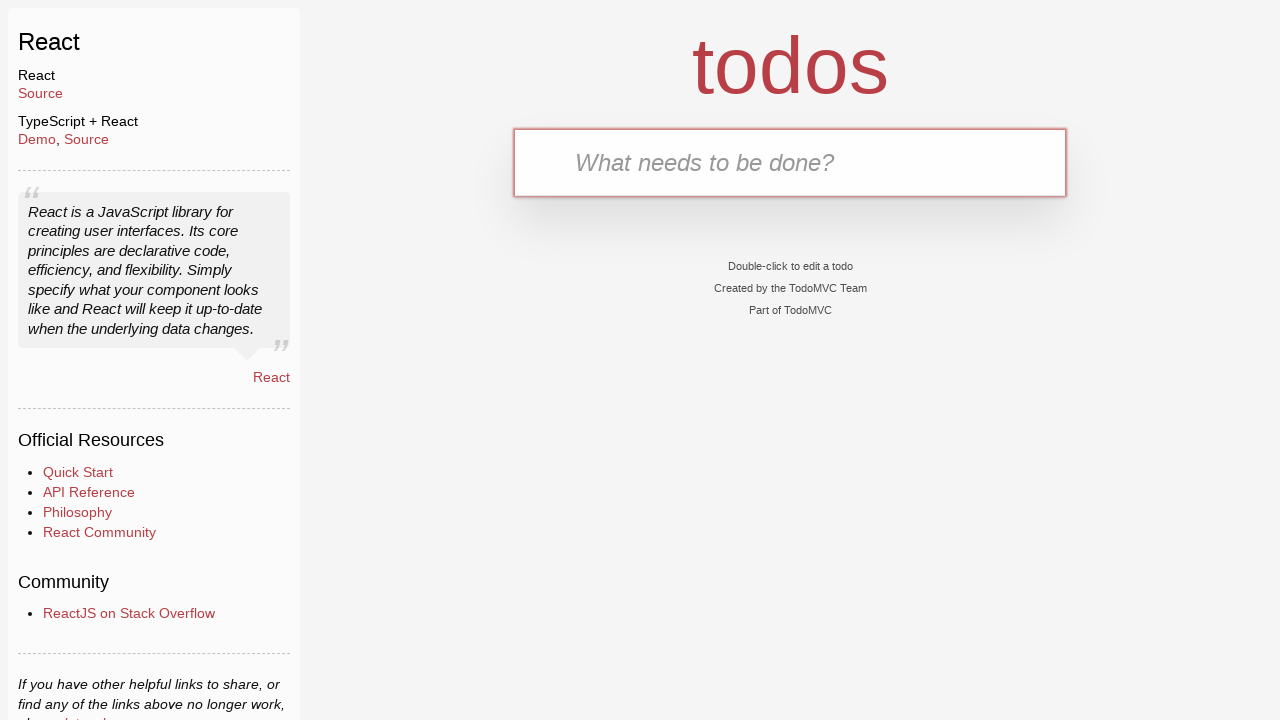

Filled new todo input with 'homework' on .new-todo
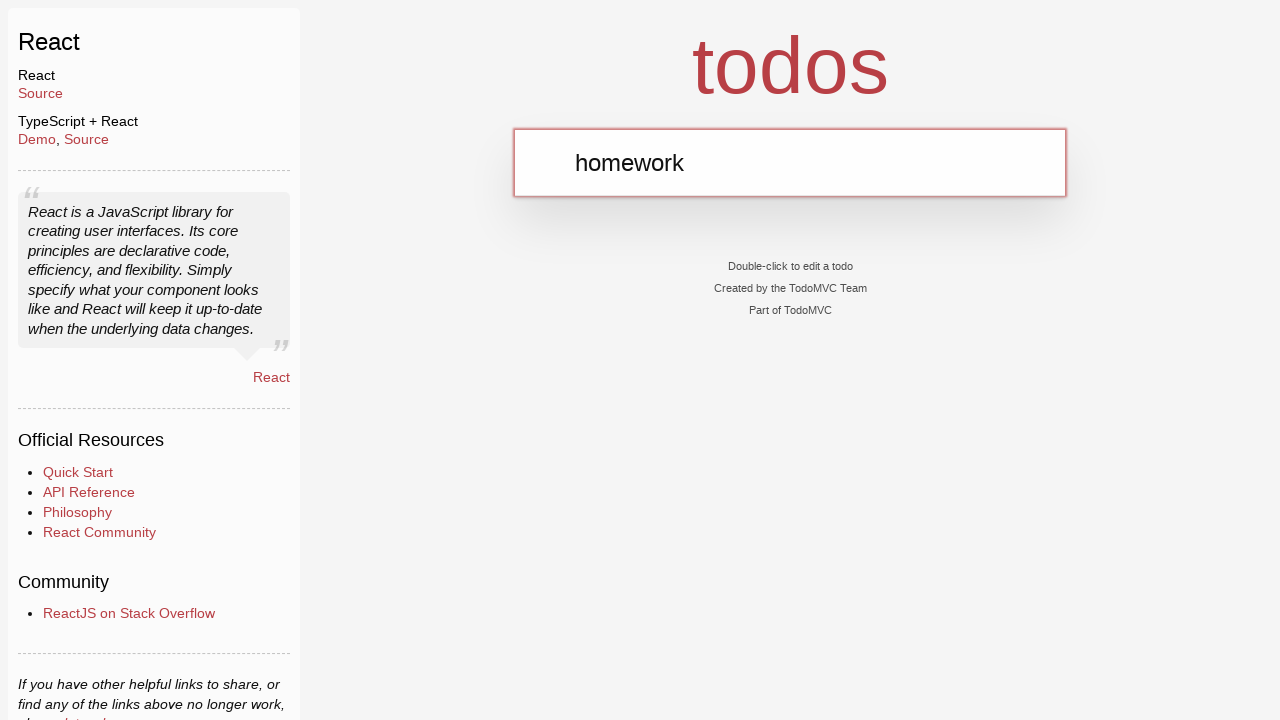

Pressed Enter to add 'homework' todo on .new-todo
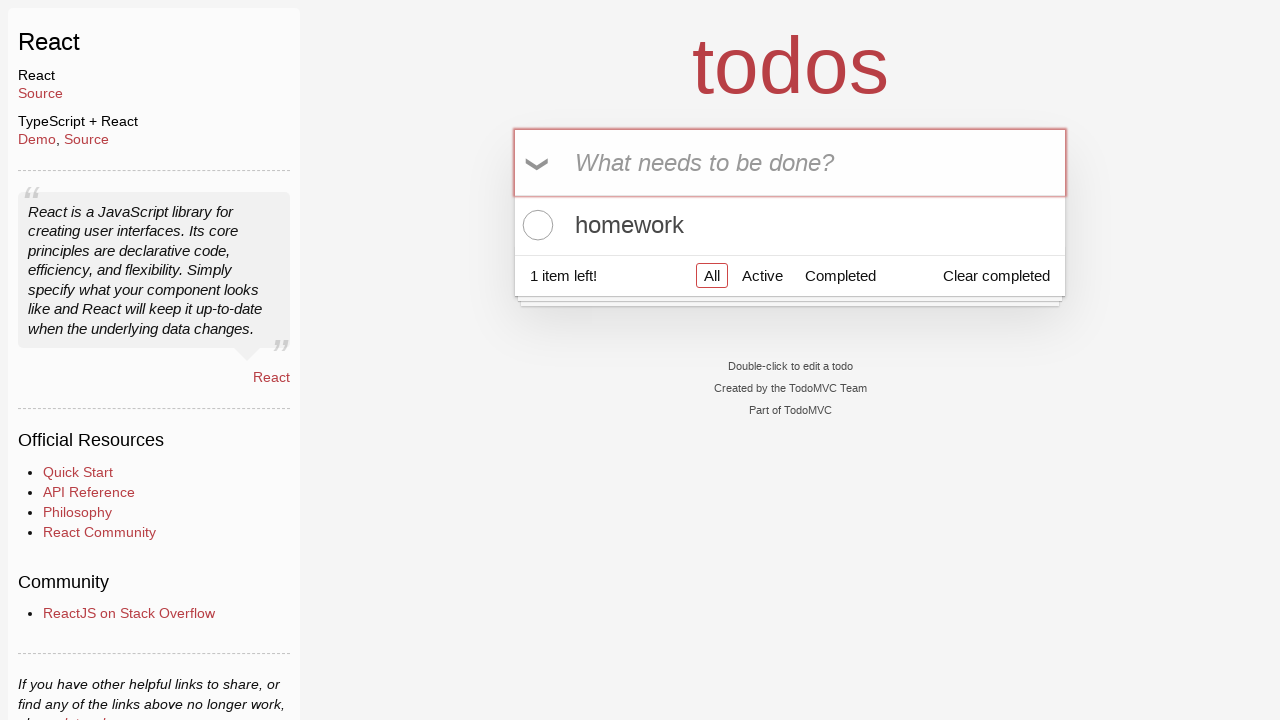

Filled new todo input with 'laundry' on .new-todo
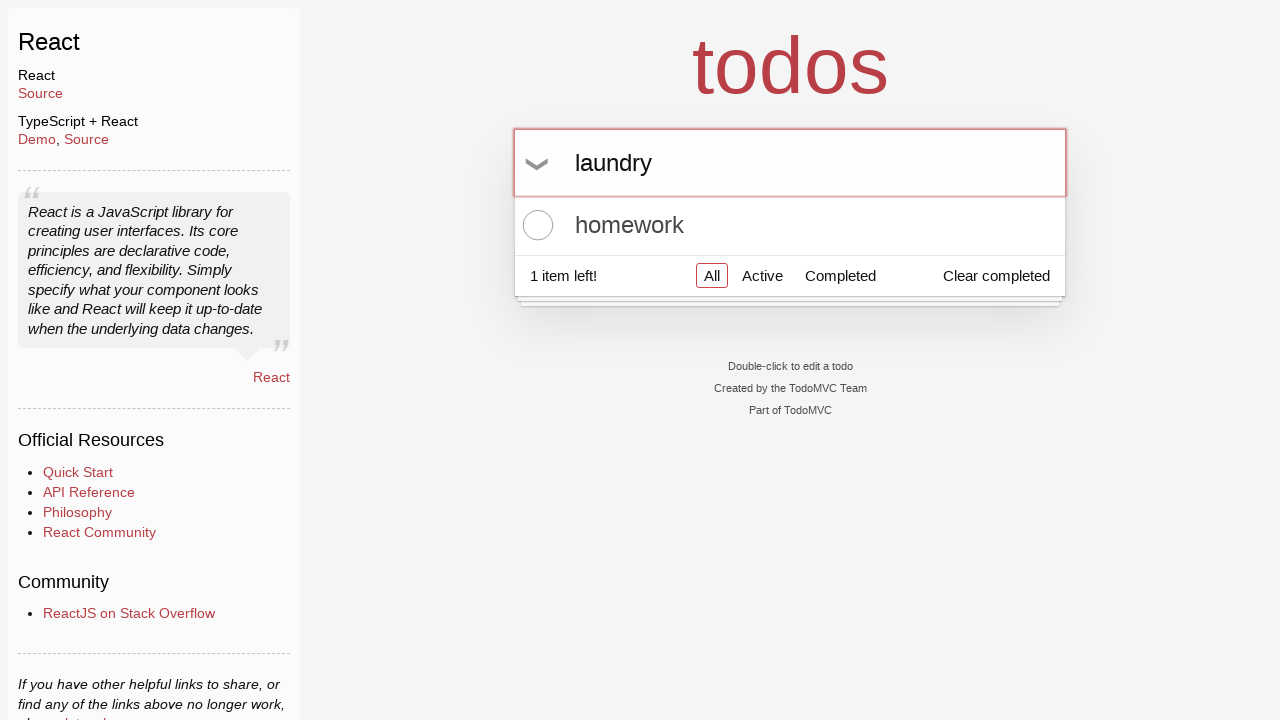

Pressed Enter to add 'laundry' todo on .new-todo
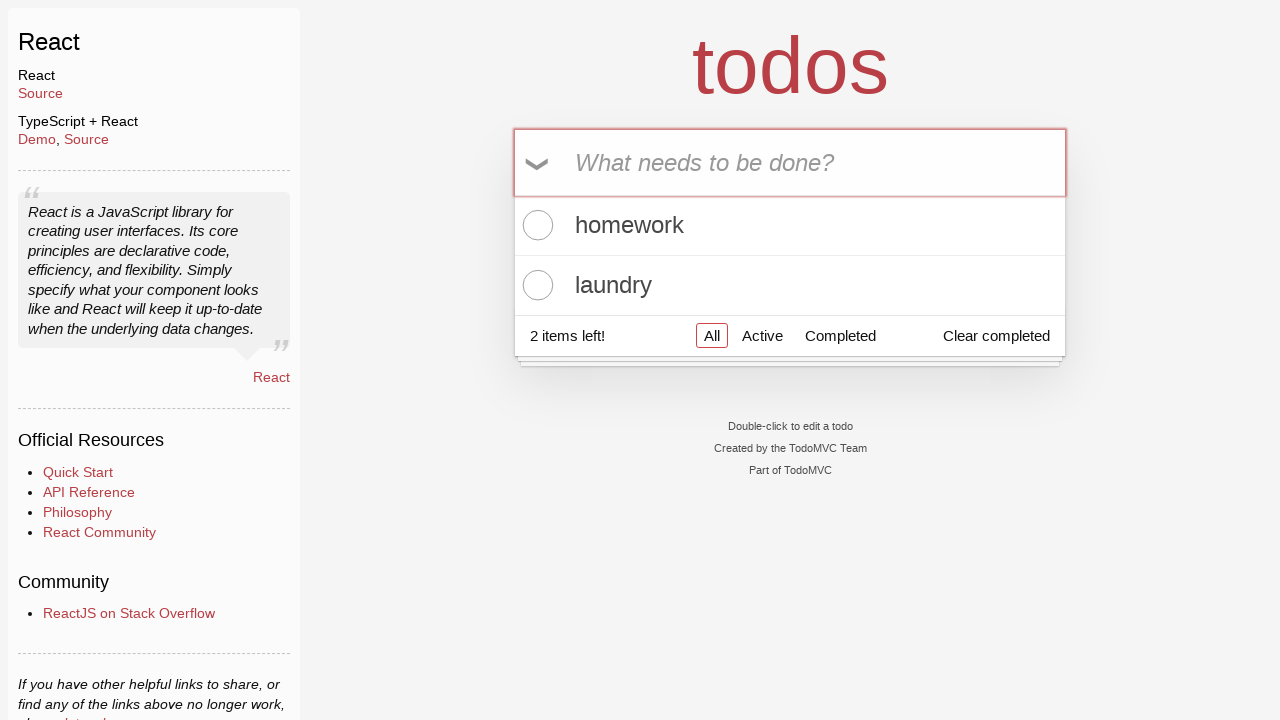

Clicked Active filter at (762, 335) on a[href='#/active']
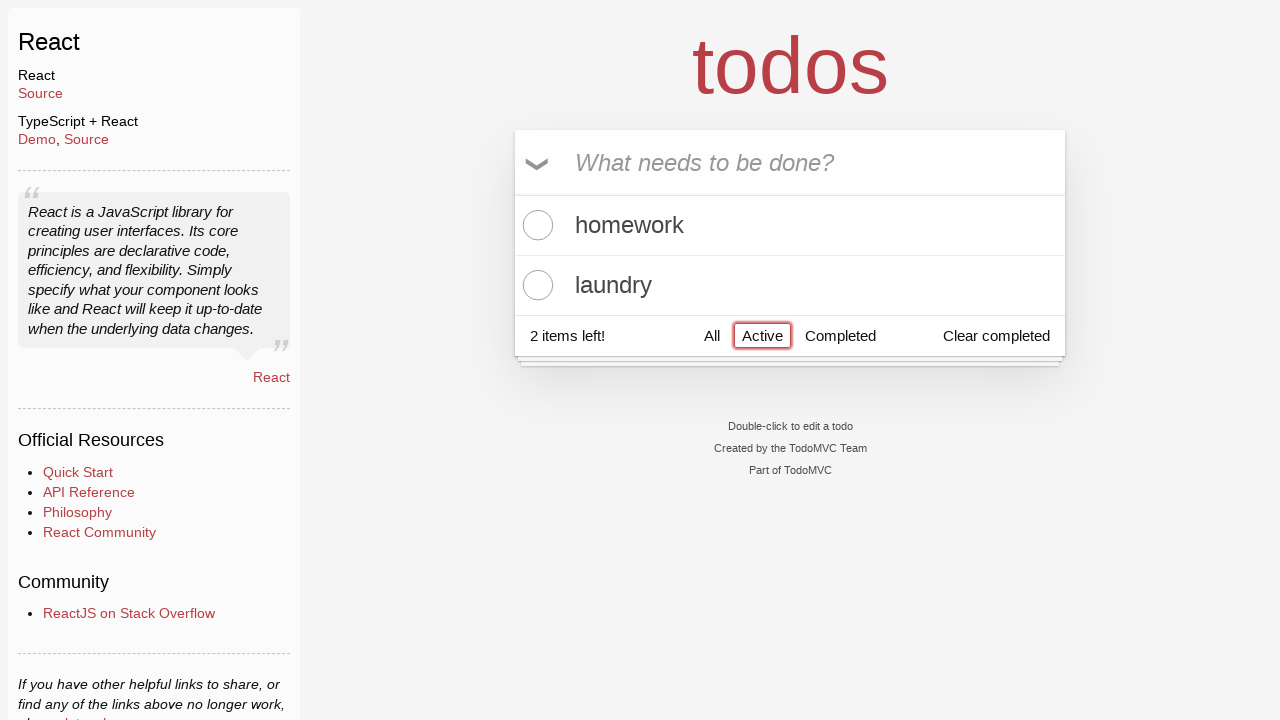

Verified 2 active todo items are visible
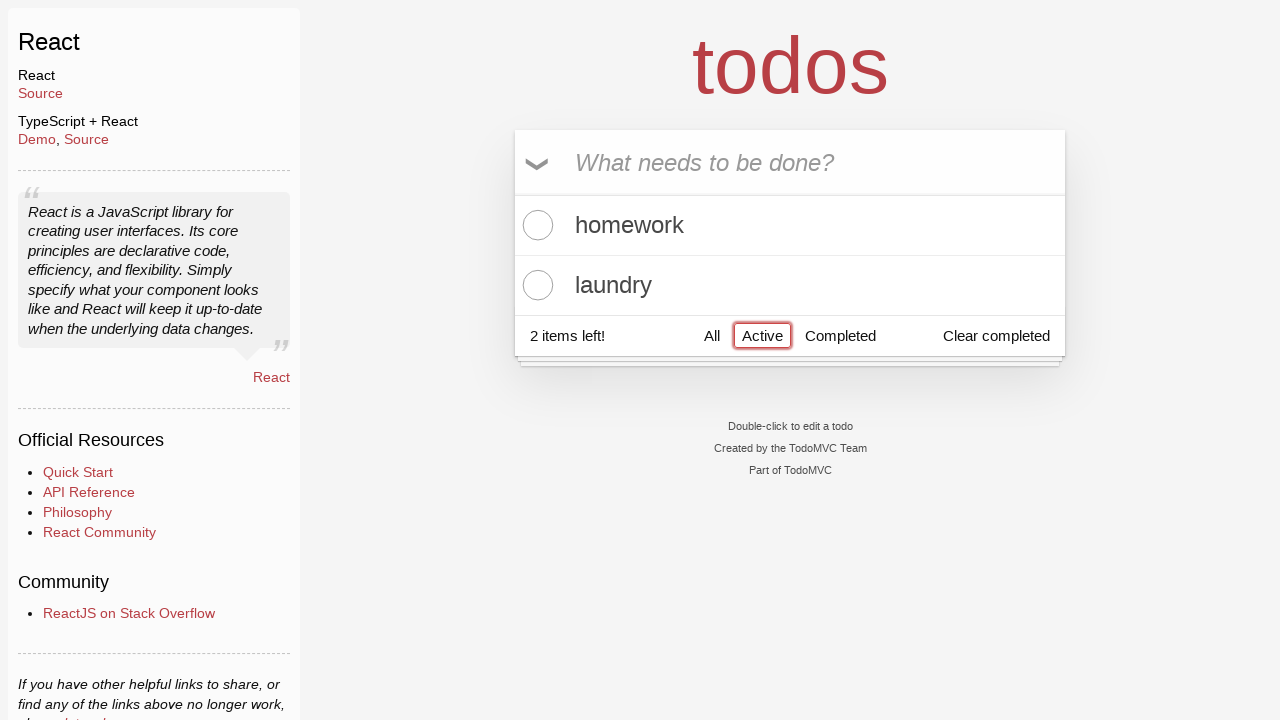

Clicked toggle-all to mark all todos as complete at (539, 163) on .toggle-all
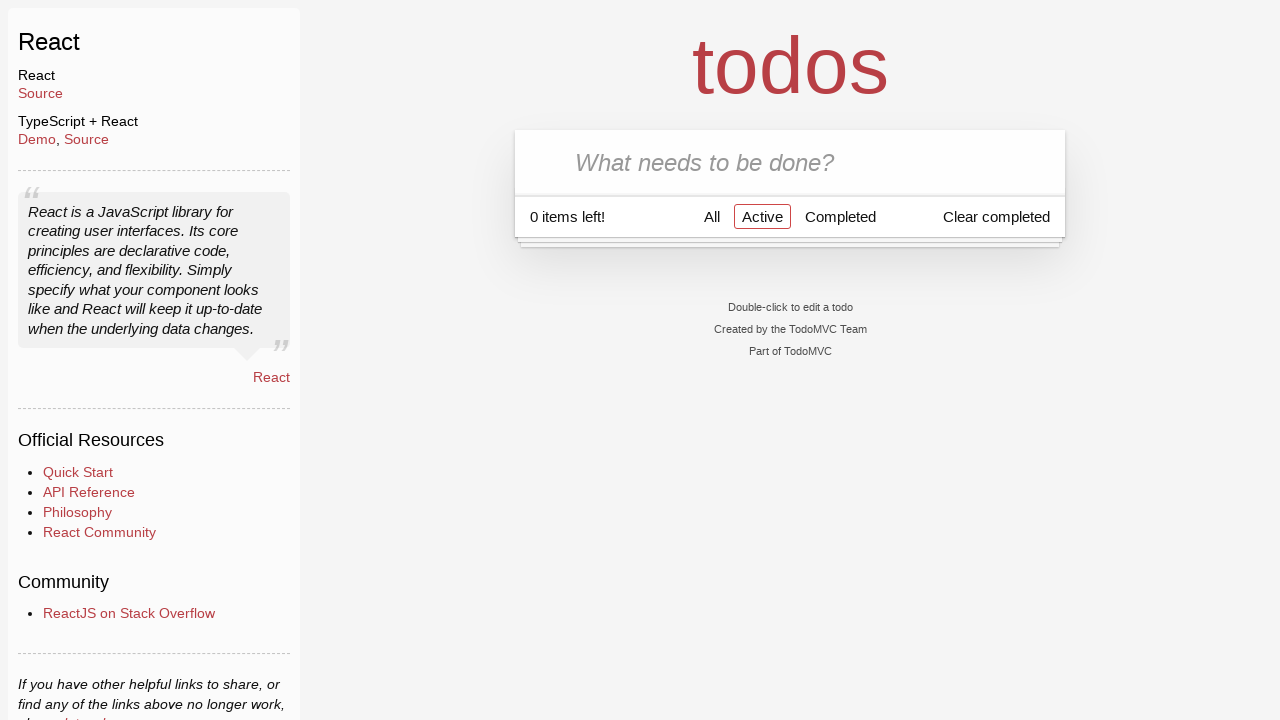

Waited for completed todos to be hidden from Active filter
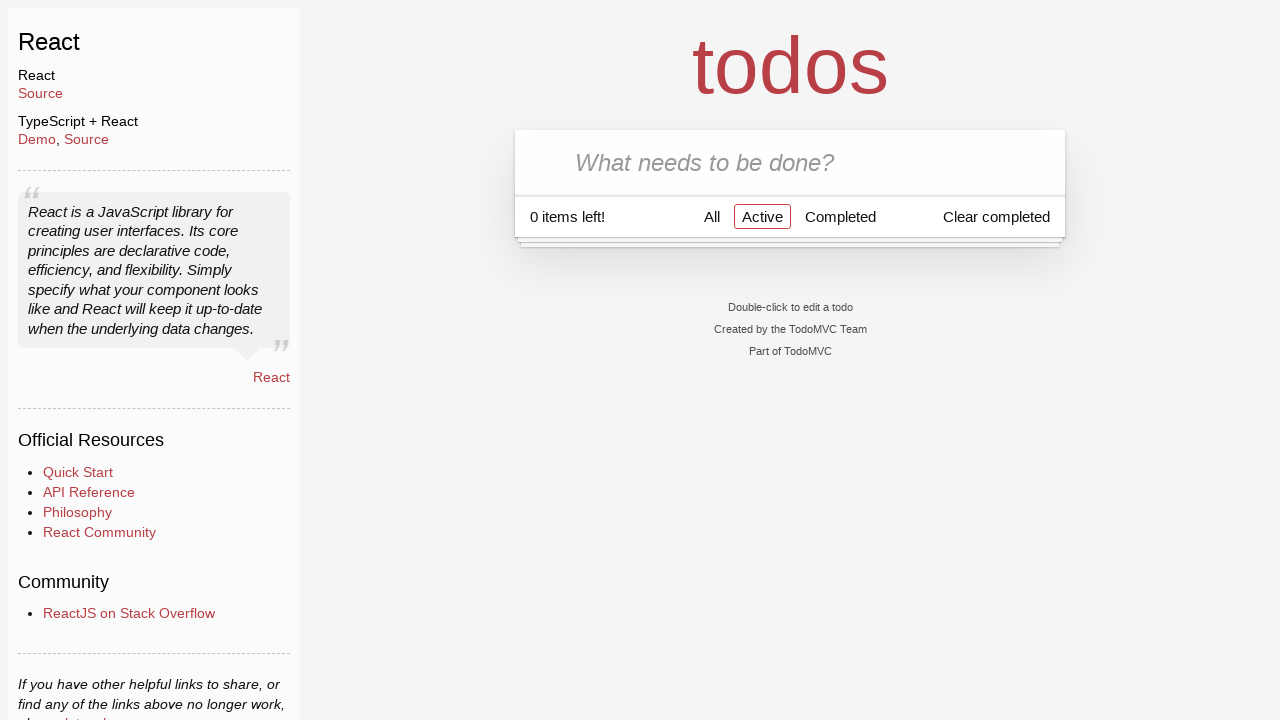

Clicked All filter to show all todos at (712, 216) on a[href='#/']
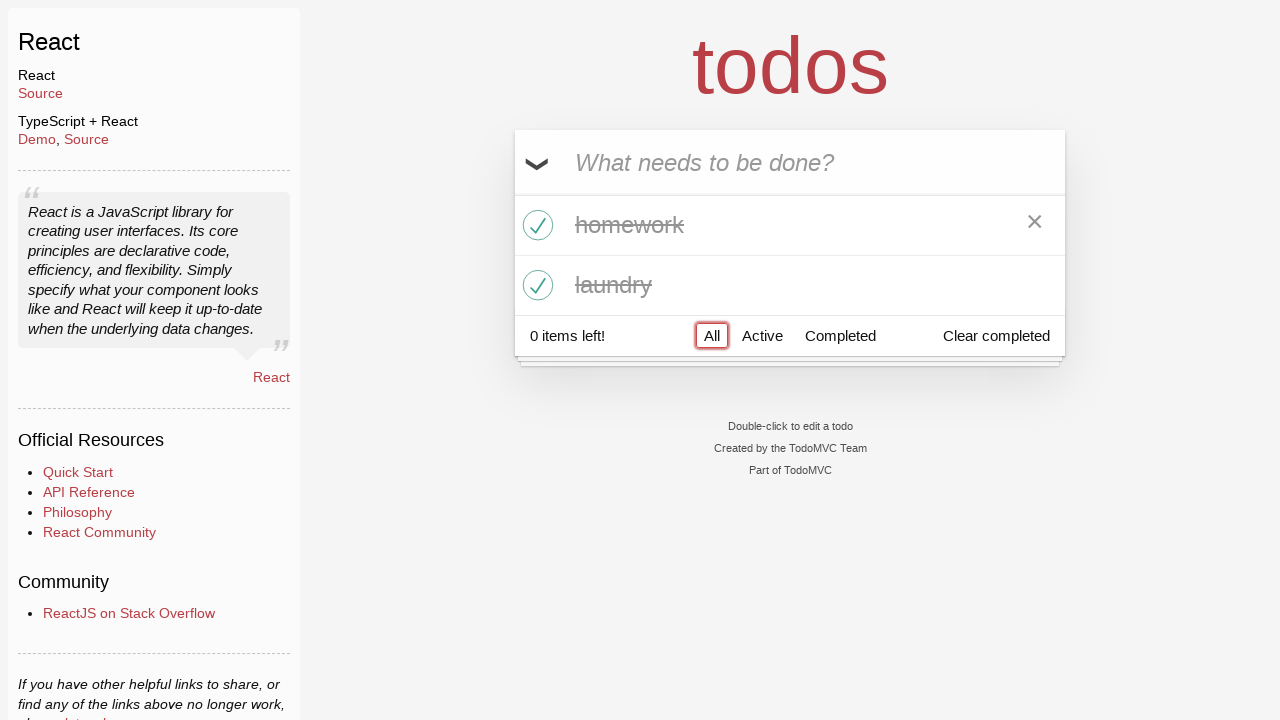

Verified 2 completed todo items are visible in All filter
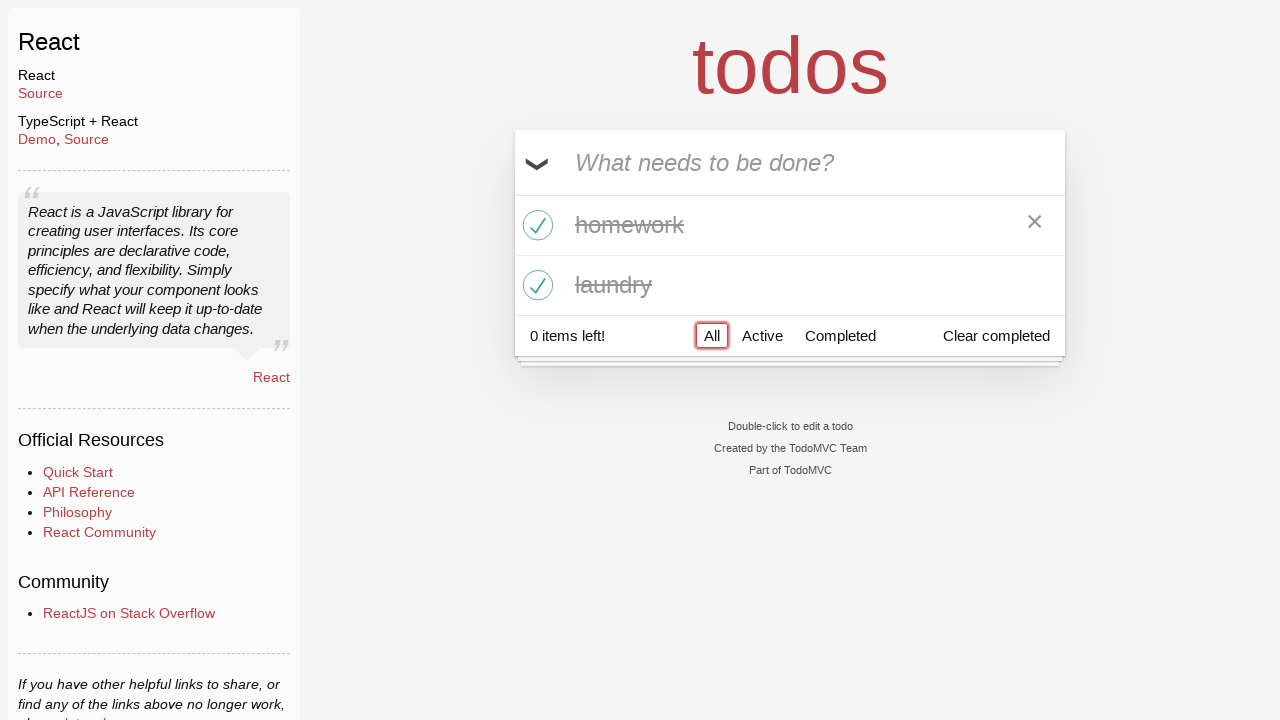

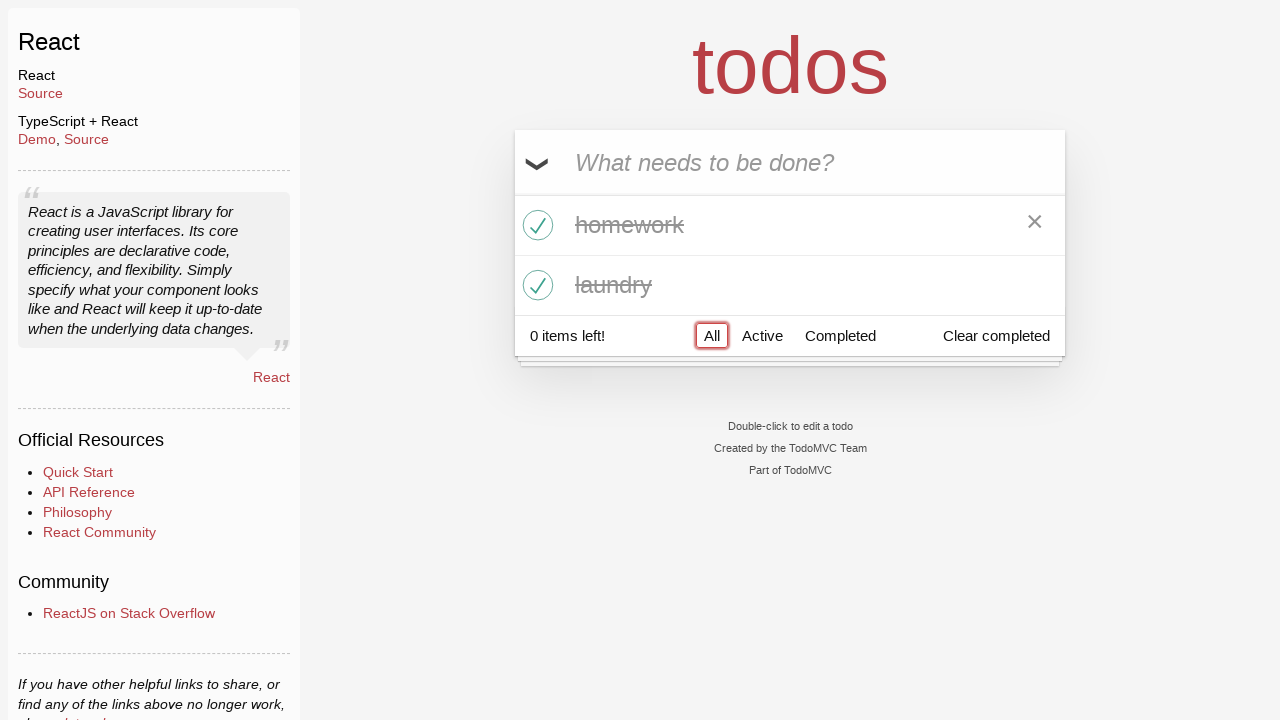